Tests iframe handling on jQueryUI draggable demo page by switching to an iframe, reading text from a draggable element, switching back to the main content, and clicking the Download link.

Starting URL: http://jqueryui.com/draggable/

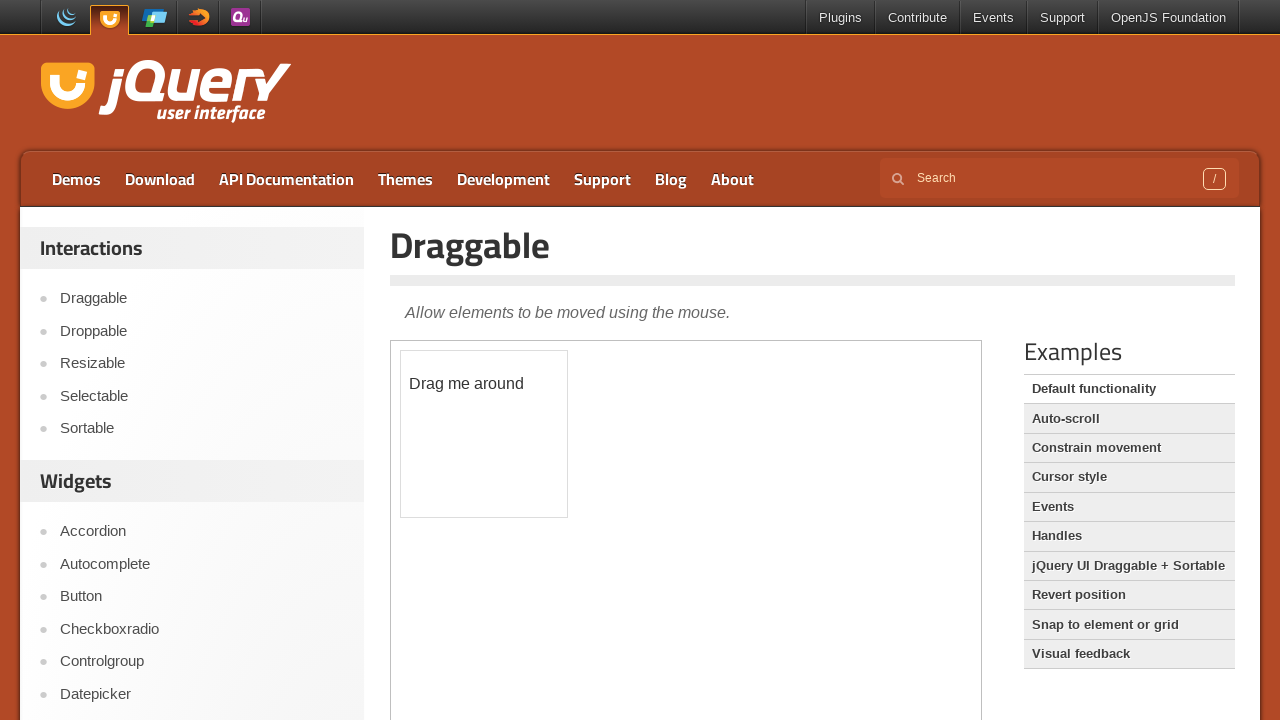

Waited for demo iframe to load
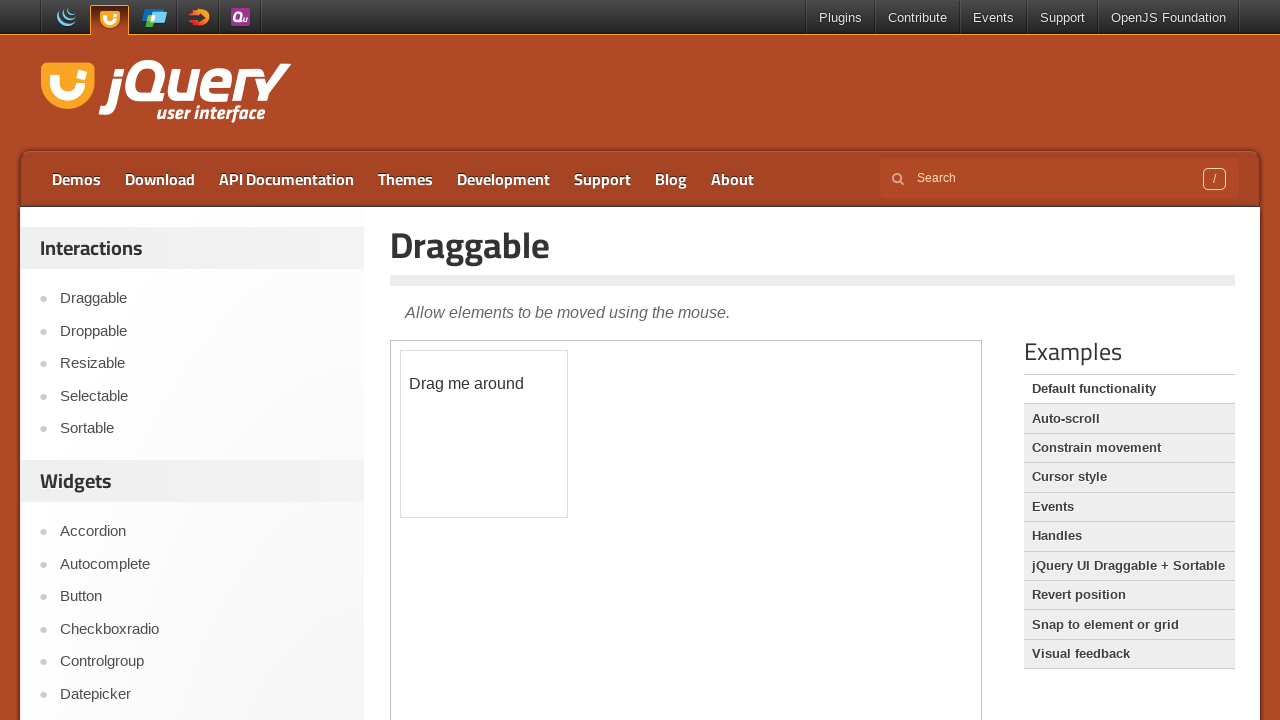

Switched to demo iframe using frame_locator
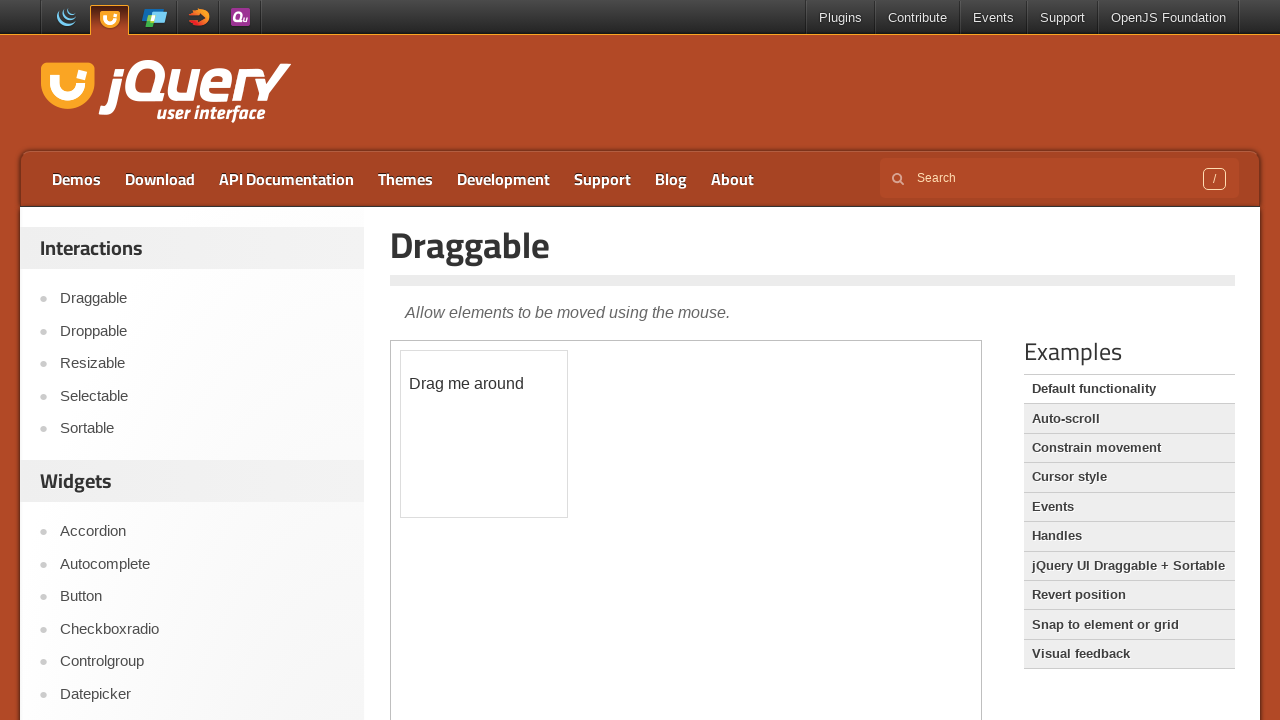

Retrieved draggable element text: '
	Drag me around
'
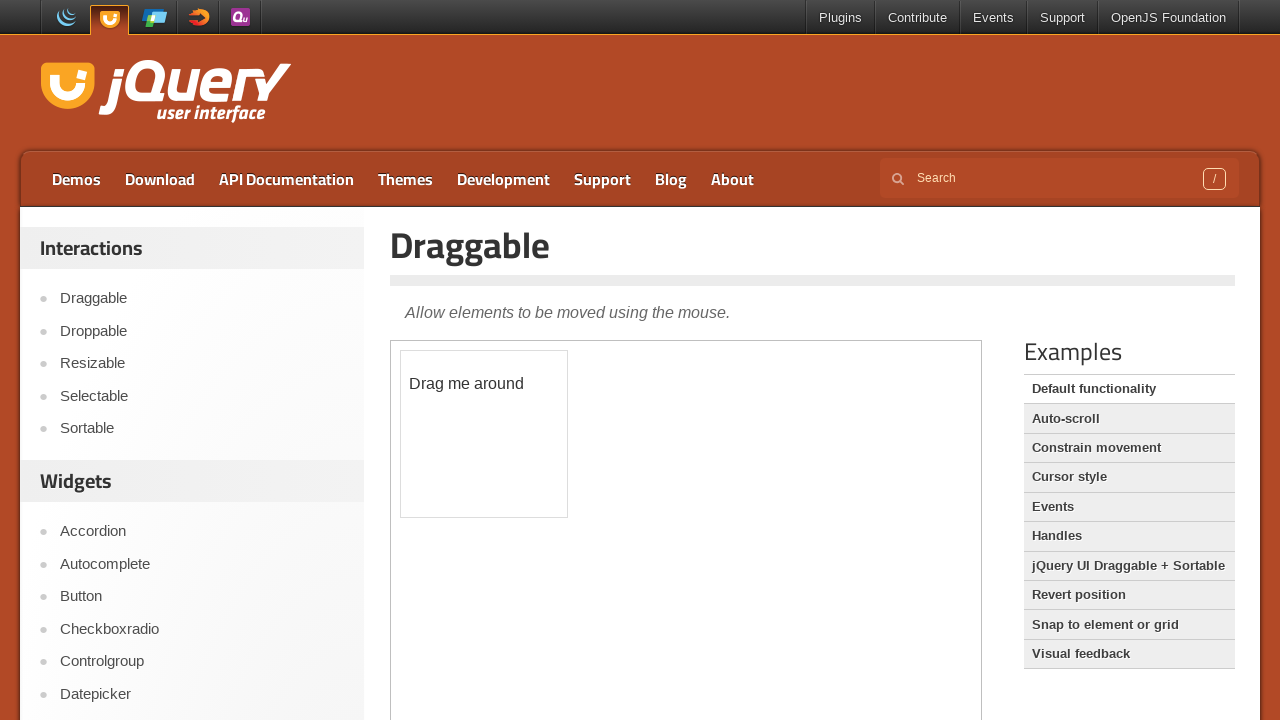

Clicked Download link on main content at (160, 179) on a:has-text('Download')
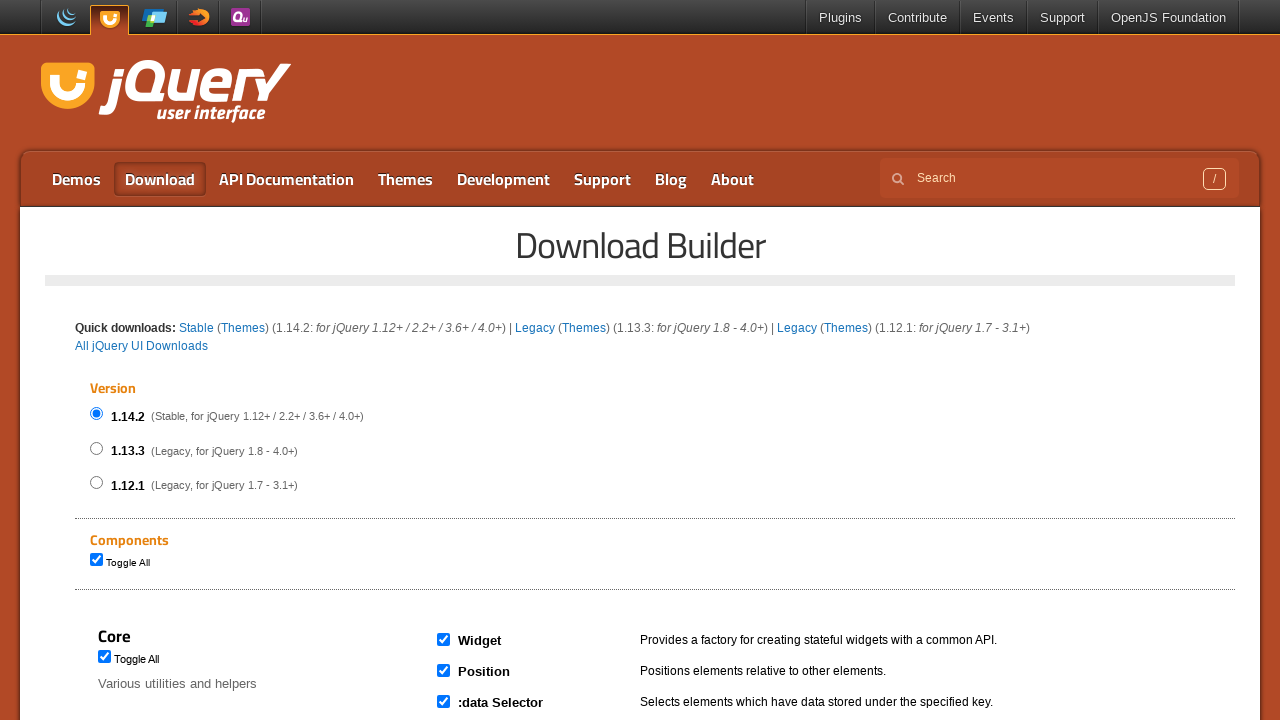

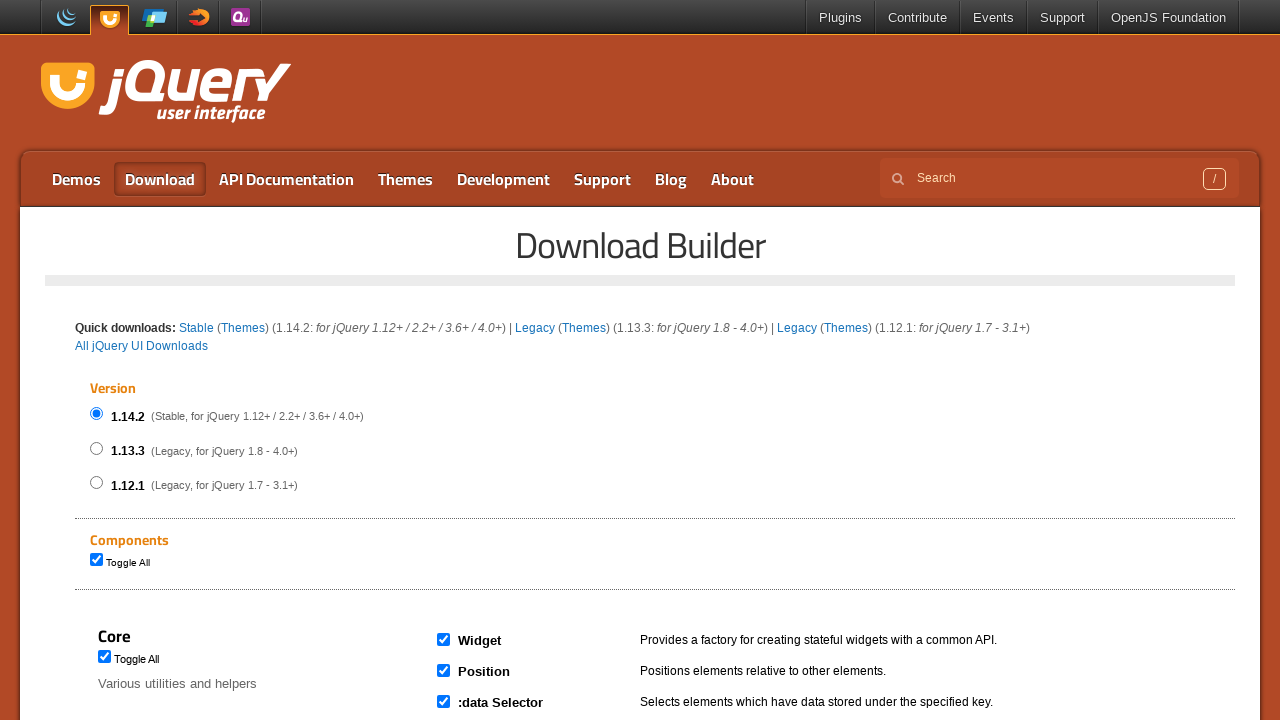